Tests that clicking the GitHub link opens a new tab and navigates to the correct GitHub profile URL

Starting URL: https://iantalaber.com/

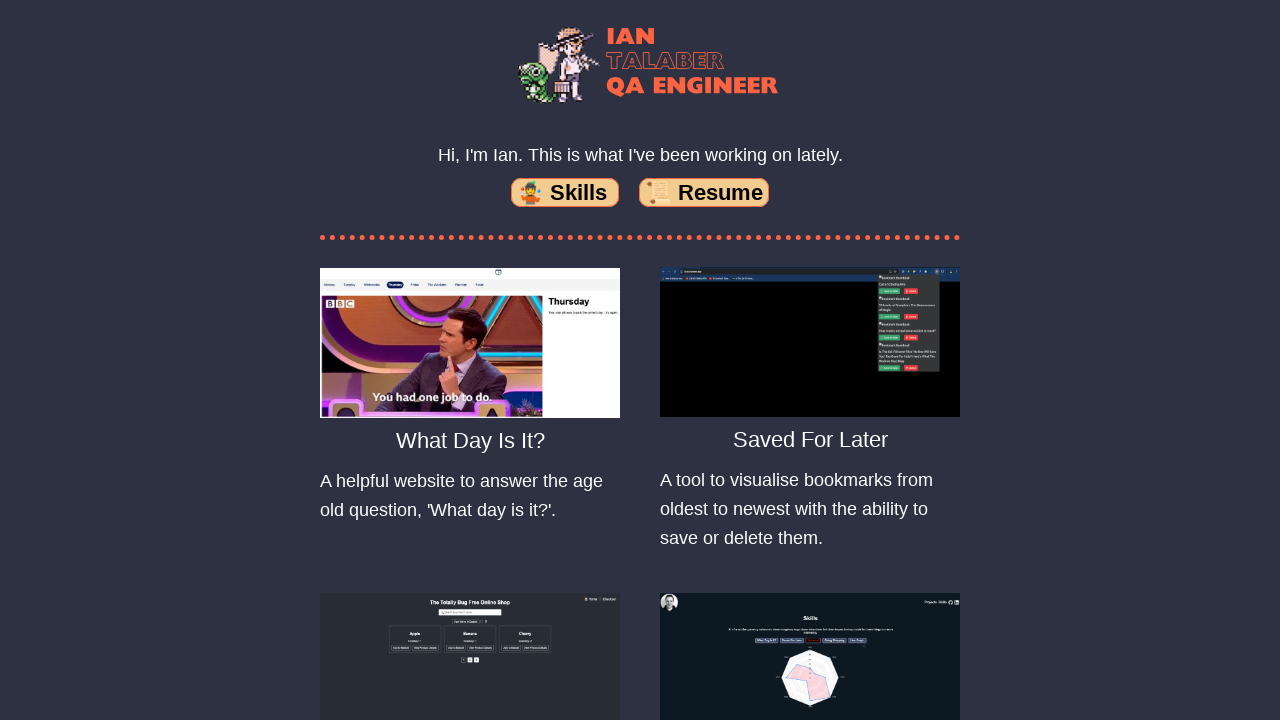

Clicked GitHub link and new tab opened at (575, 550) on [data-testid='github-link']
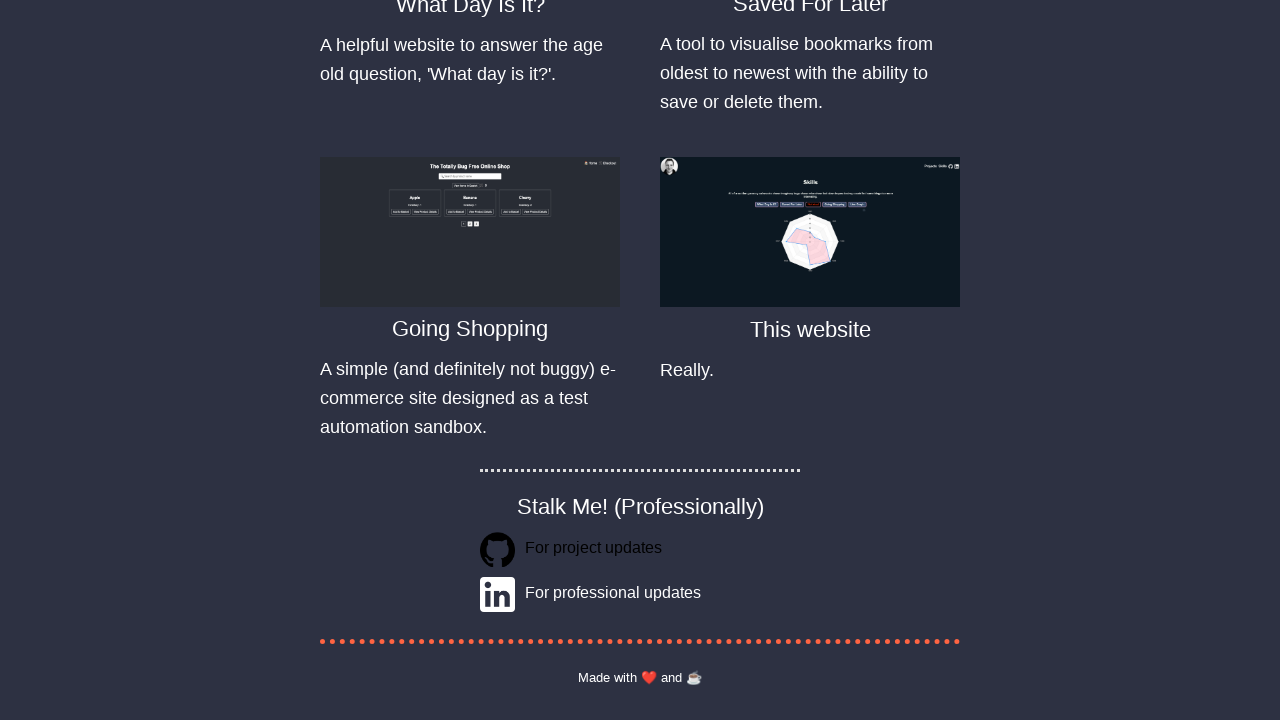

Retrieved new page object from context
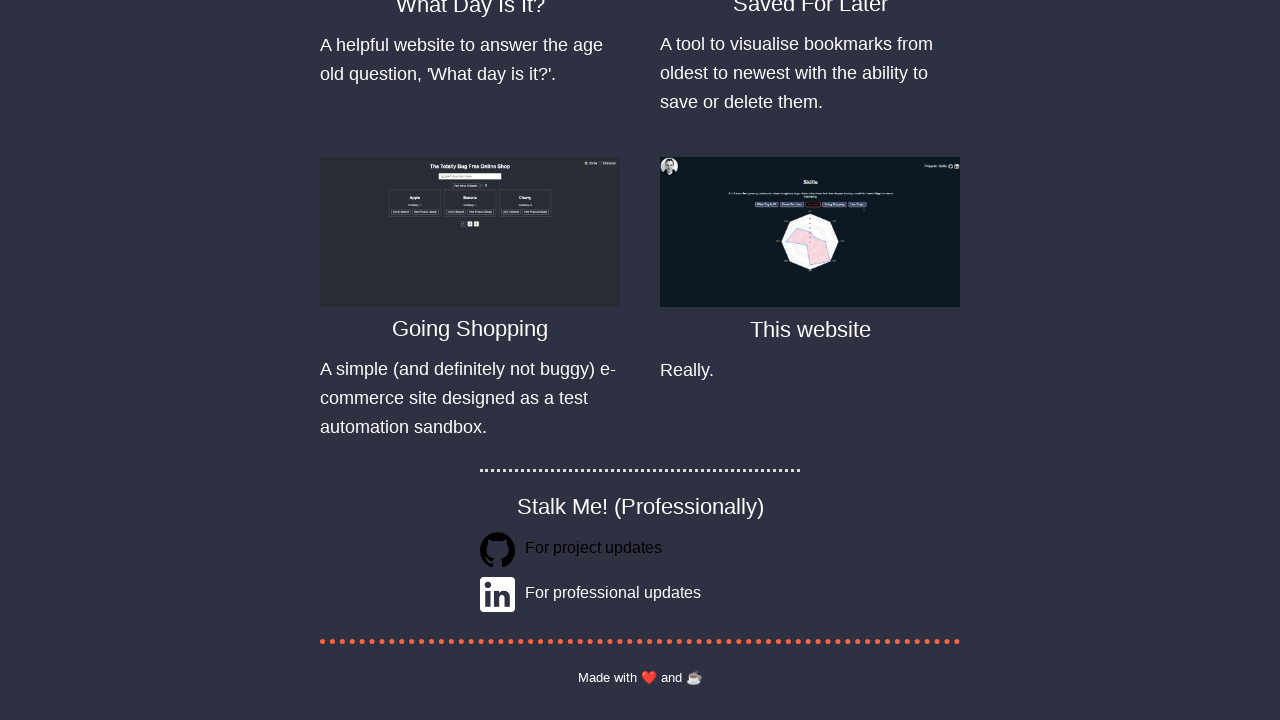

New page loaded successfully
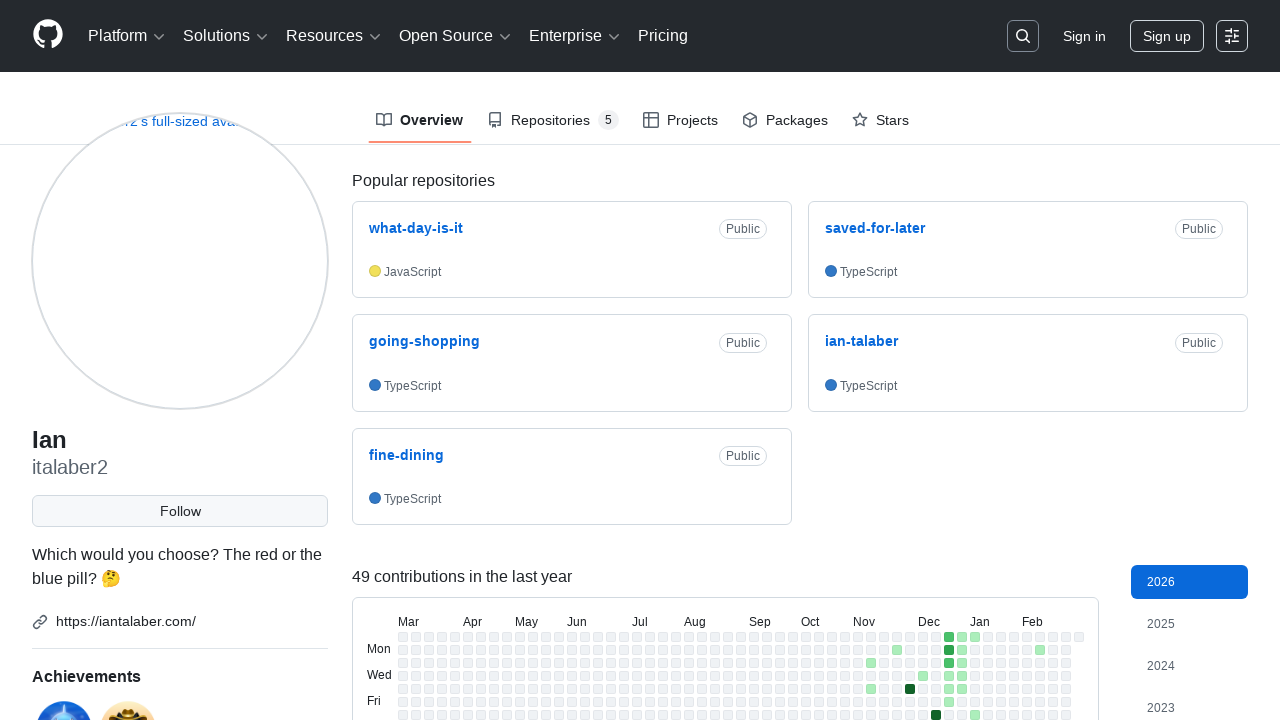

Verified new page URL is https://github.com/italaber2
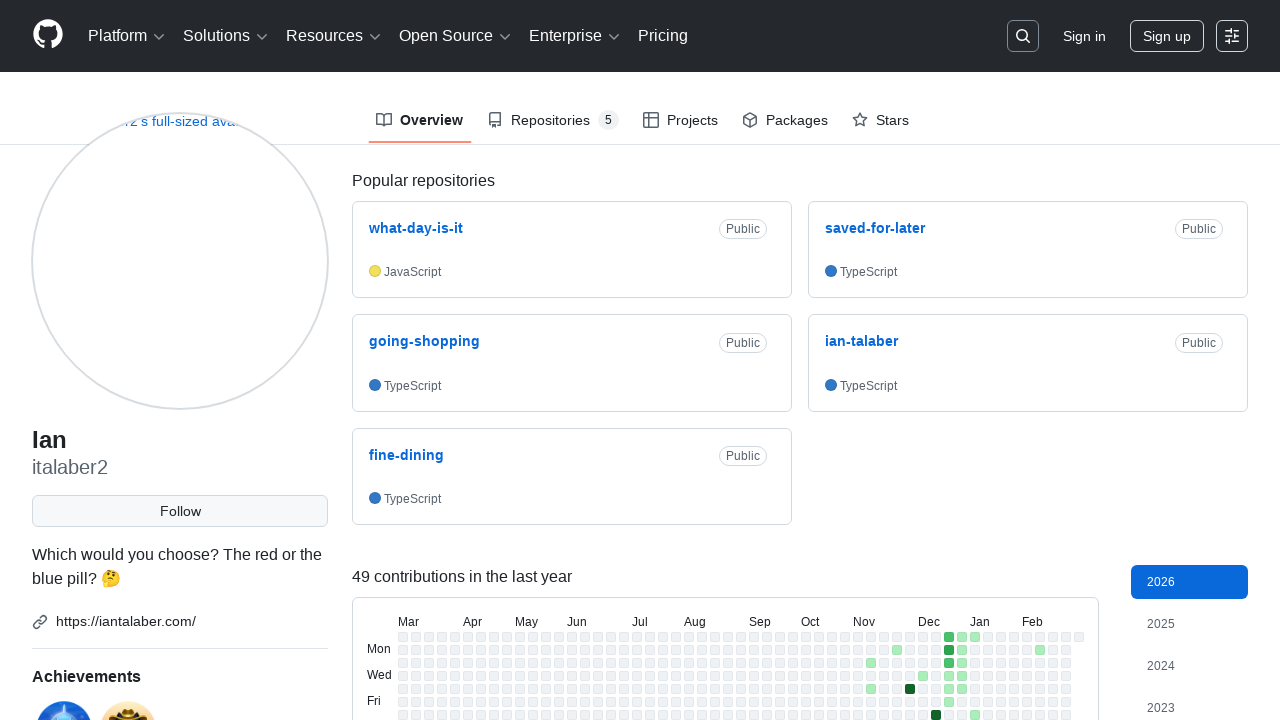

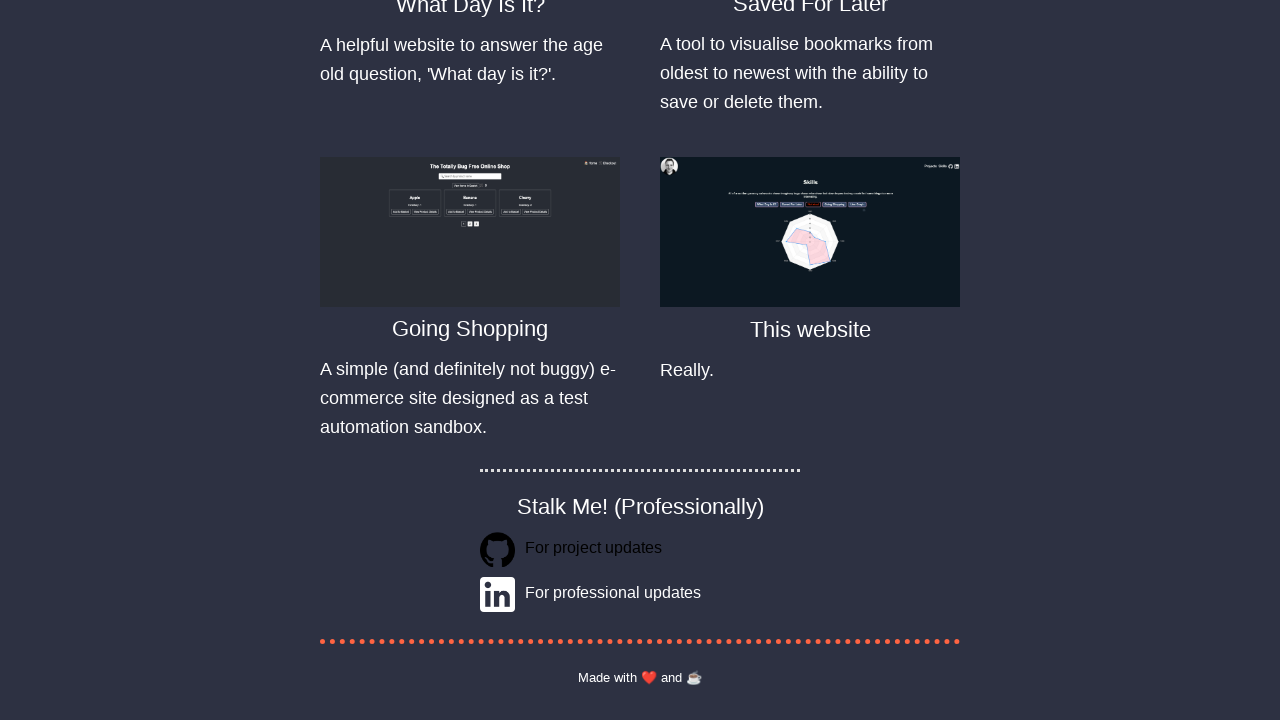